Tests hover functionality by moving mouse over multiple elements in sequence

Starting URL: https://the-internet.herokuapp.com/hovers

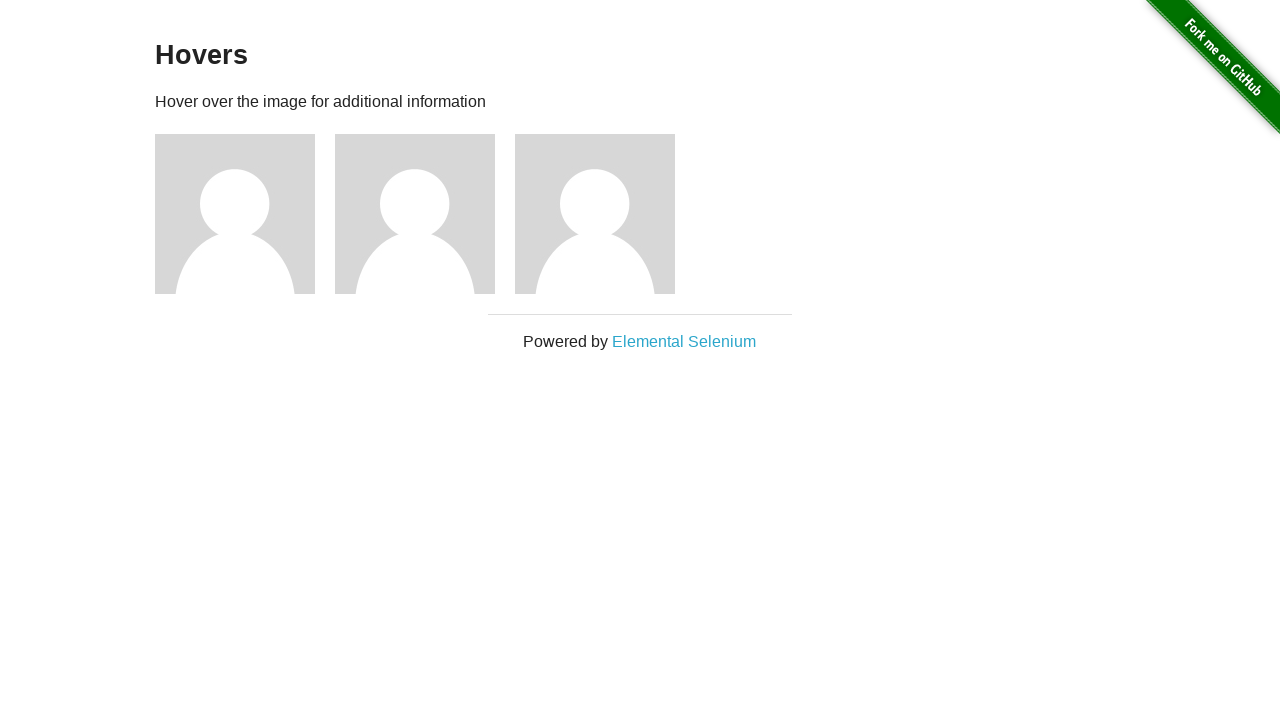

Hovered over first figure element at (245, 214) on div.figure:nth-child(3)
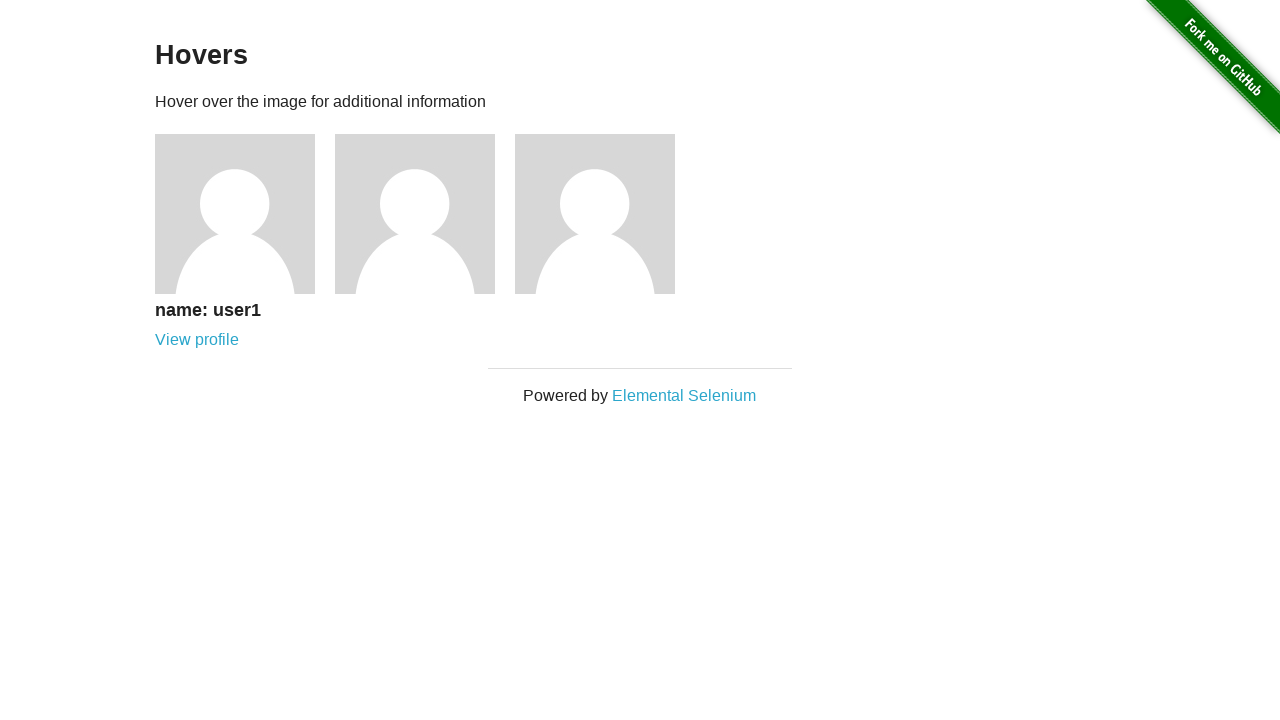

Hovered over second figure element at (425, 214) on div.figure:nth-child(4)
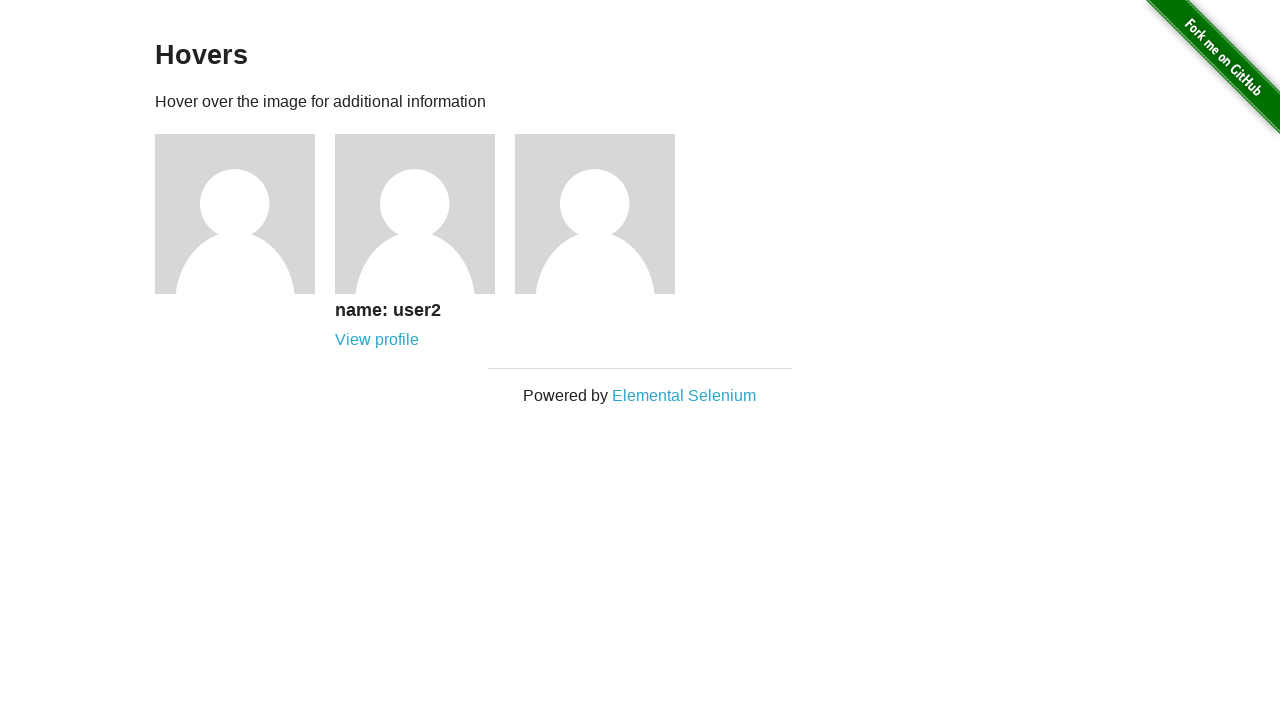

Hovered over third figure element at (605, 214) on div.figure:nth-child(5)
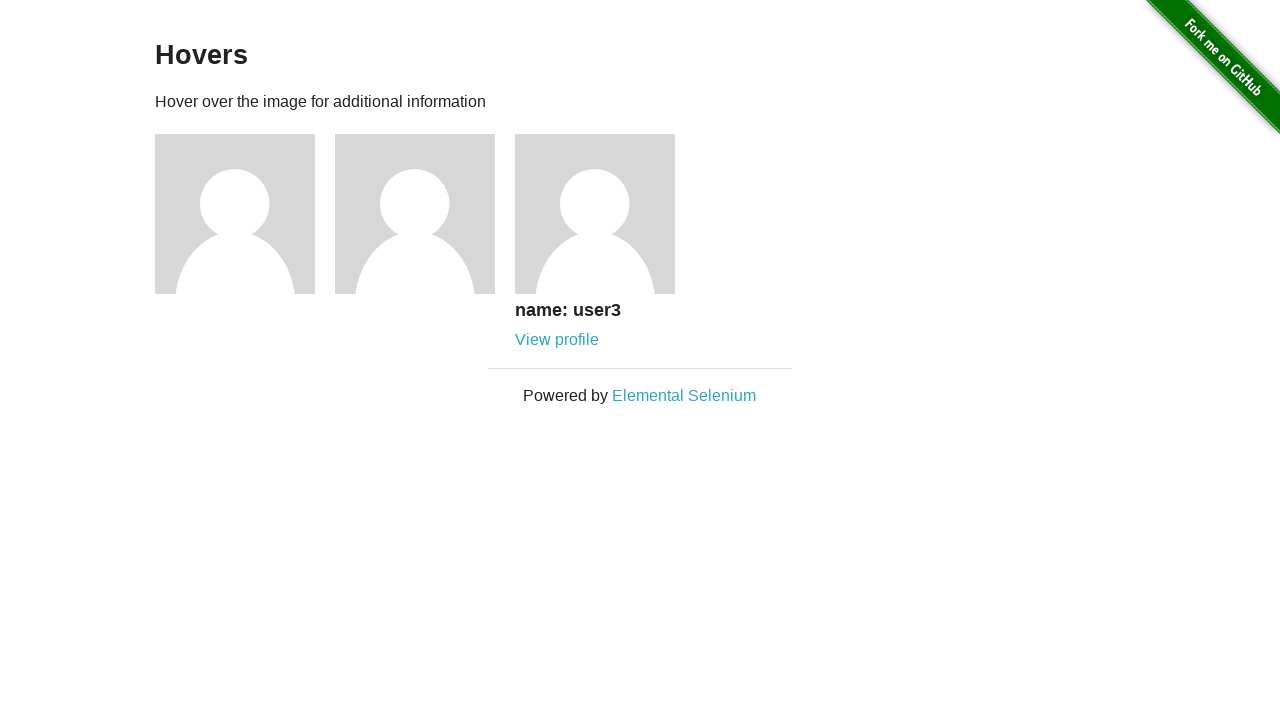

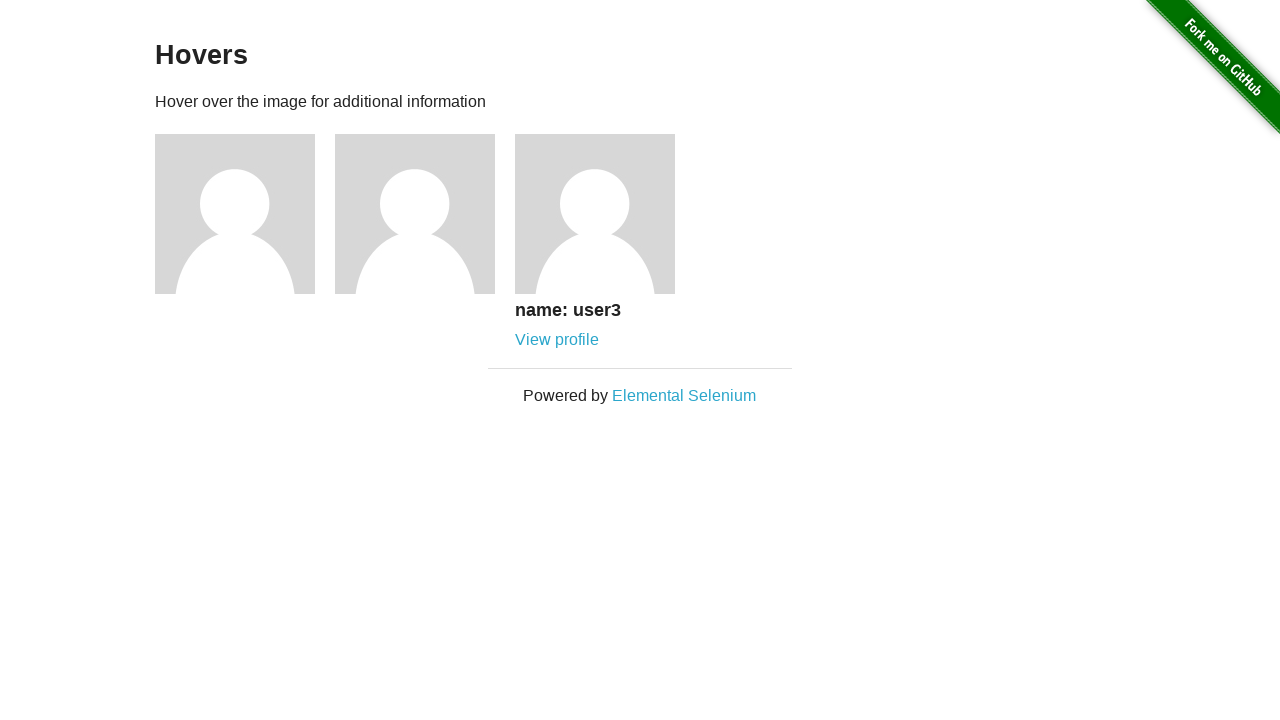